Tests modal dialog functionality by opening small and large modals and verifying their content

Starting URL: https://demoqa.com/modal-dialogs

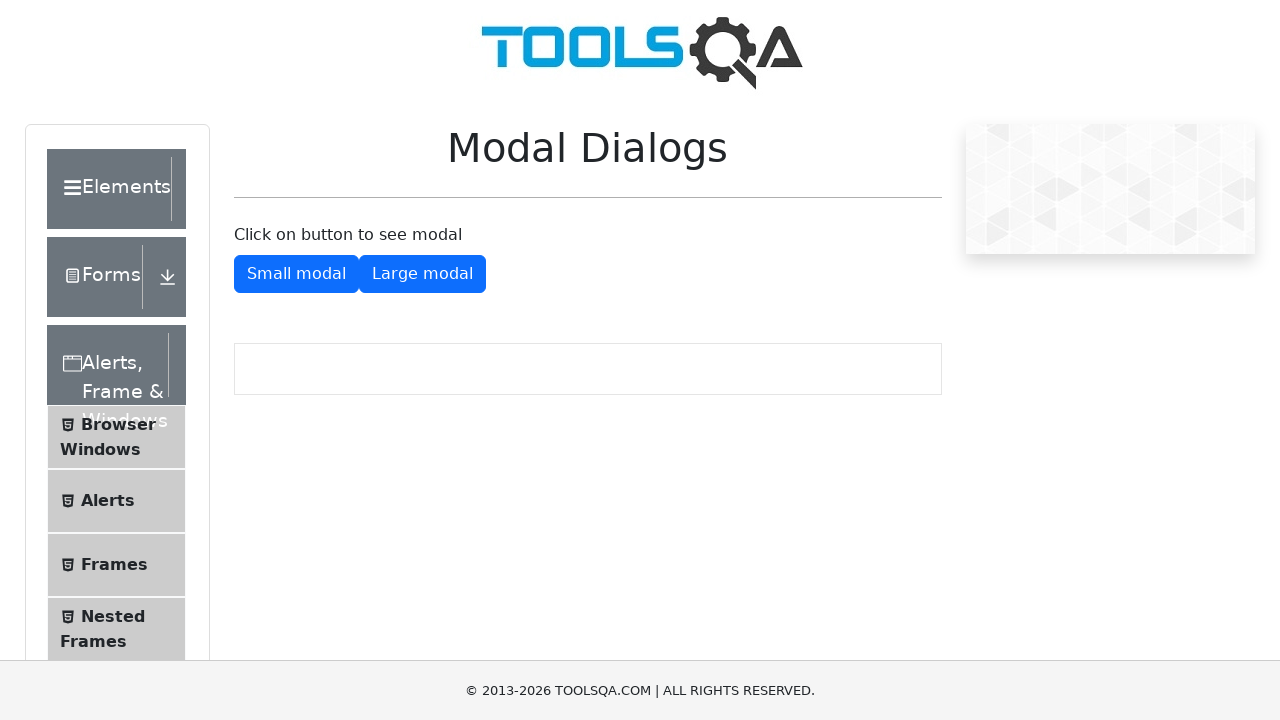

Clicked the small modal button to open small modal dialog at (296, 274) on #showSmallModal
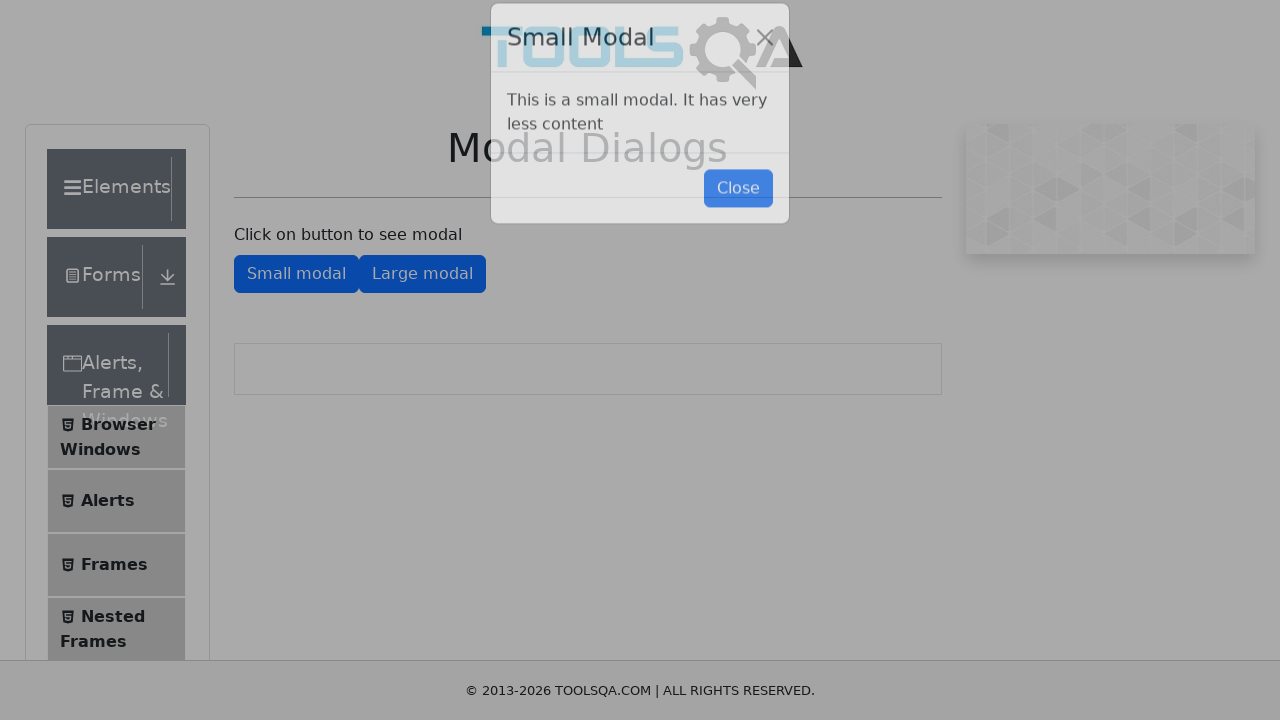

Small modal content appeared
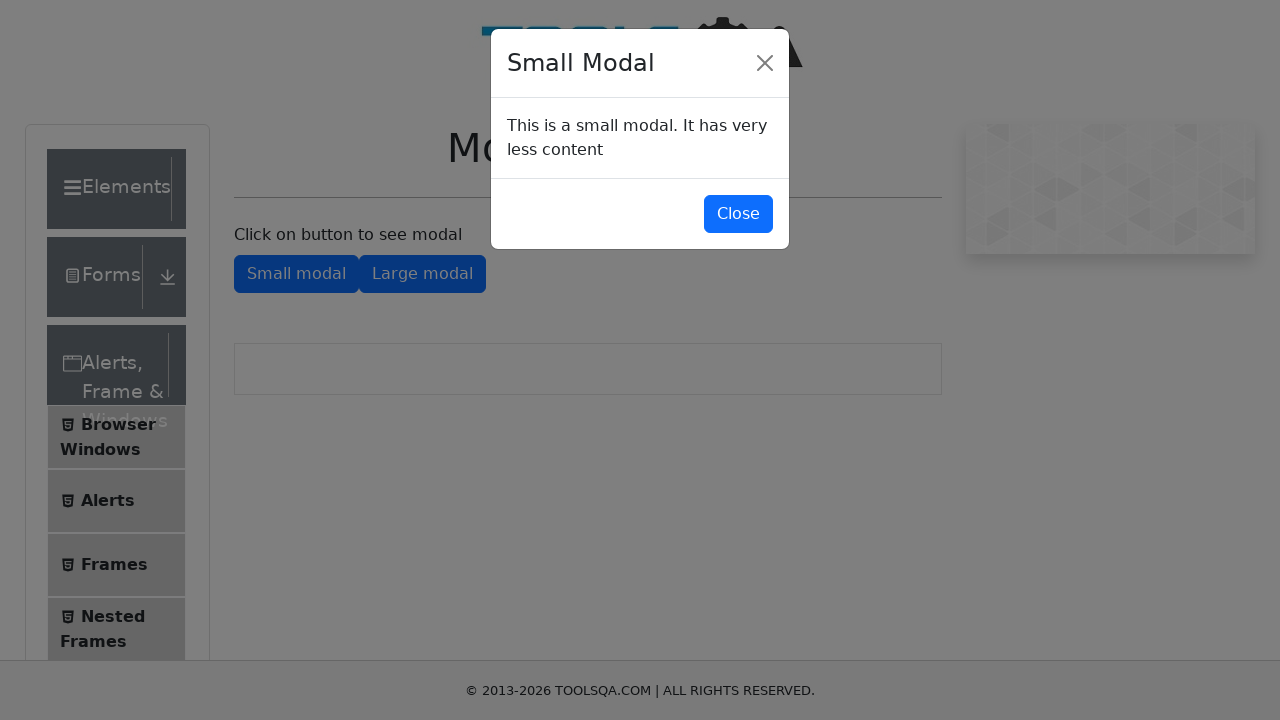

Small modal body content is visible
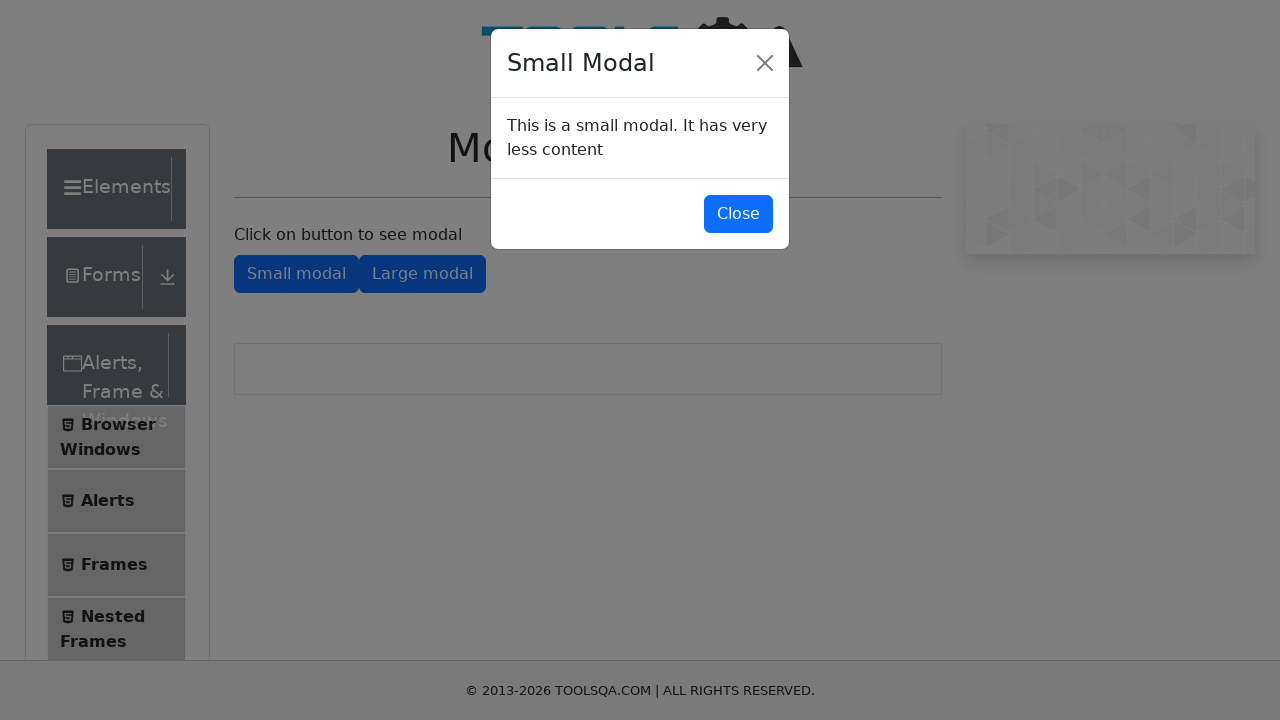

Clicked close button to close small modal at (738, 214) on #closeSmallModal
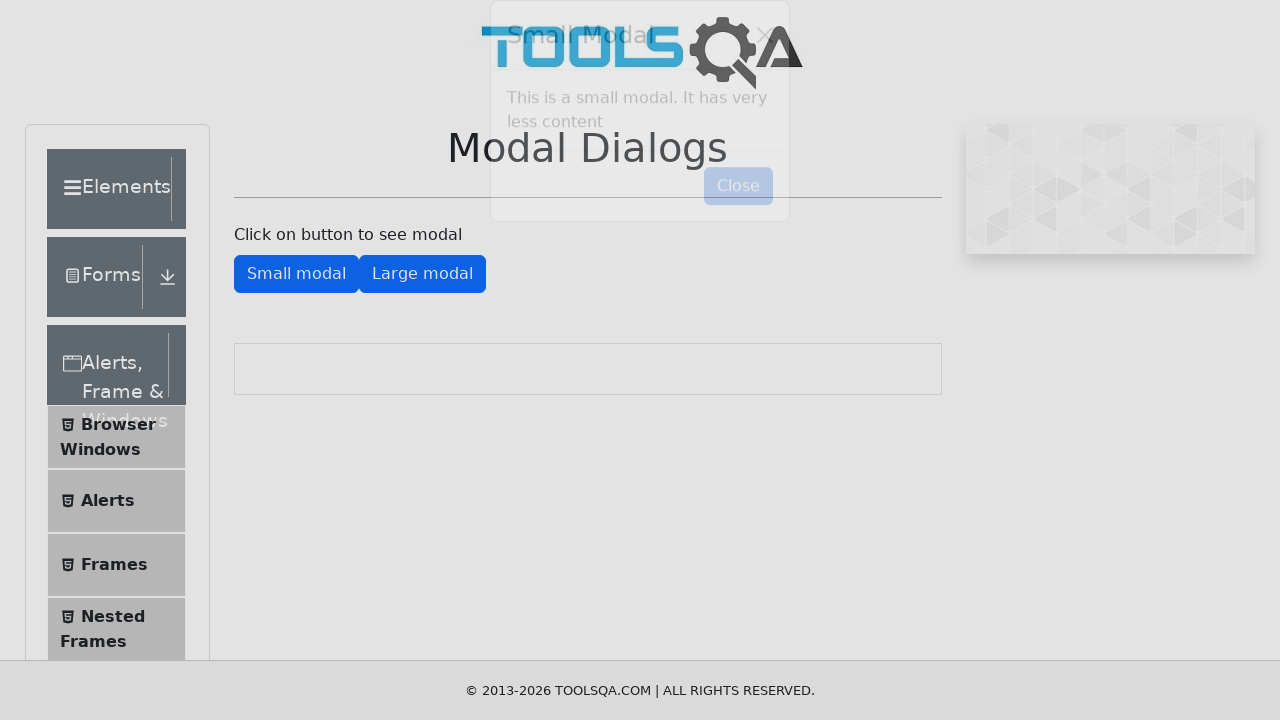

Clicked the large modal button to open large modal dialog at (422, 274) on #showLargeModal
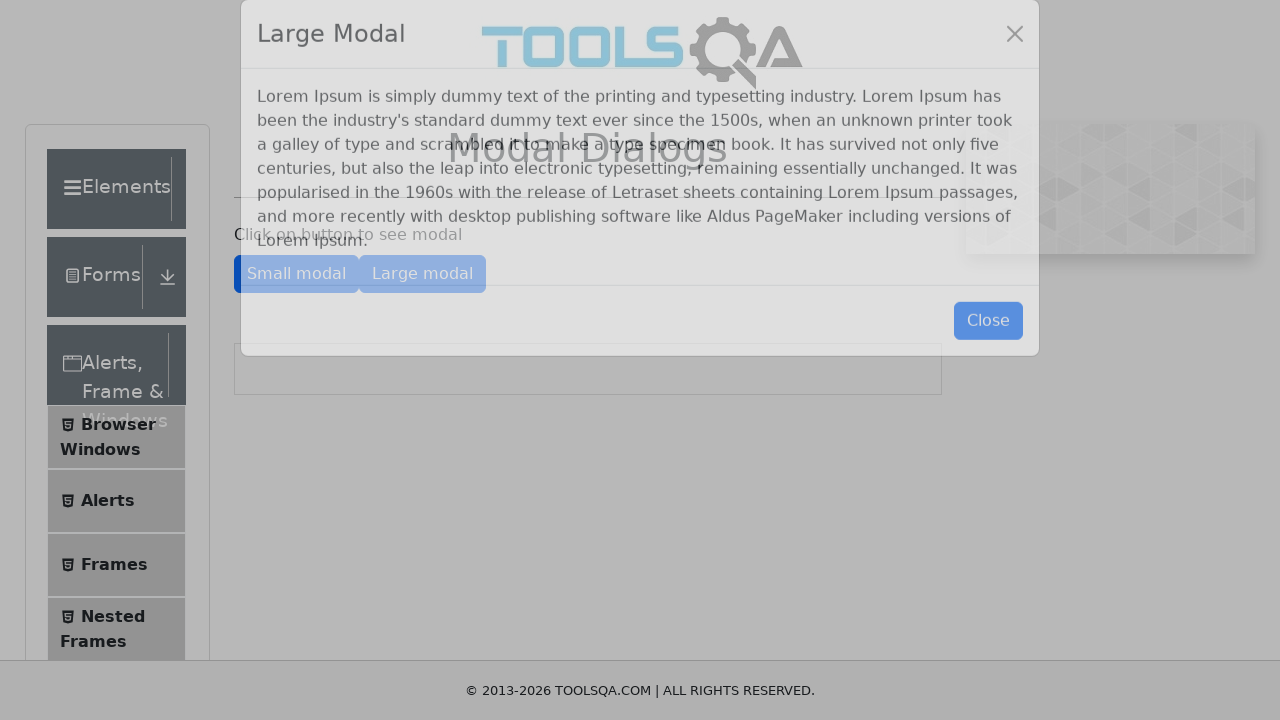

Large modal content appeared
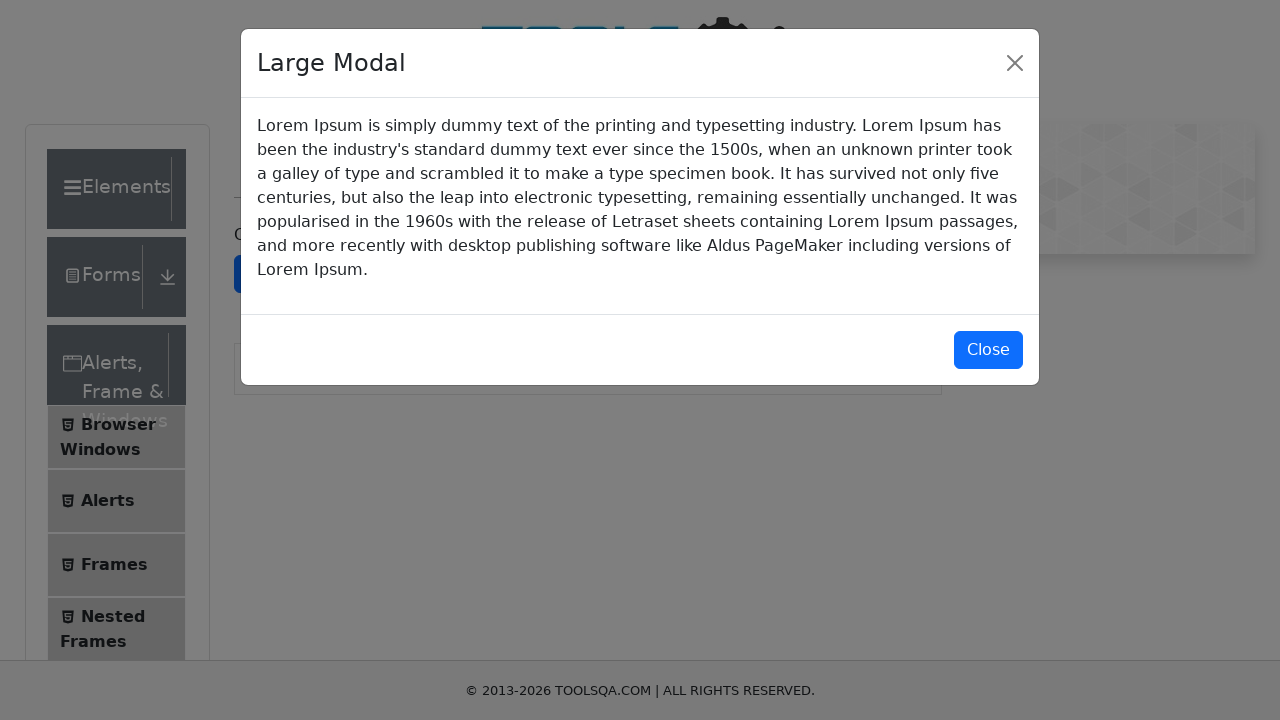

Large modal body content is visible
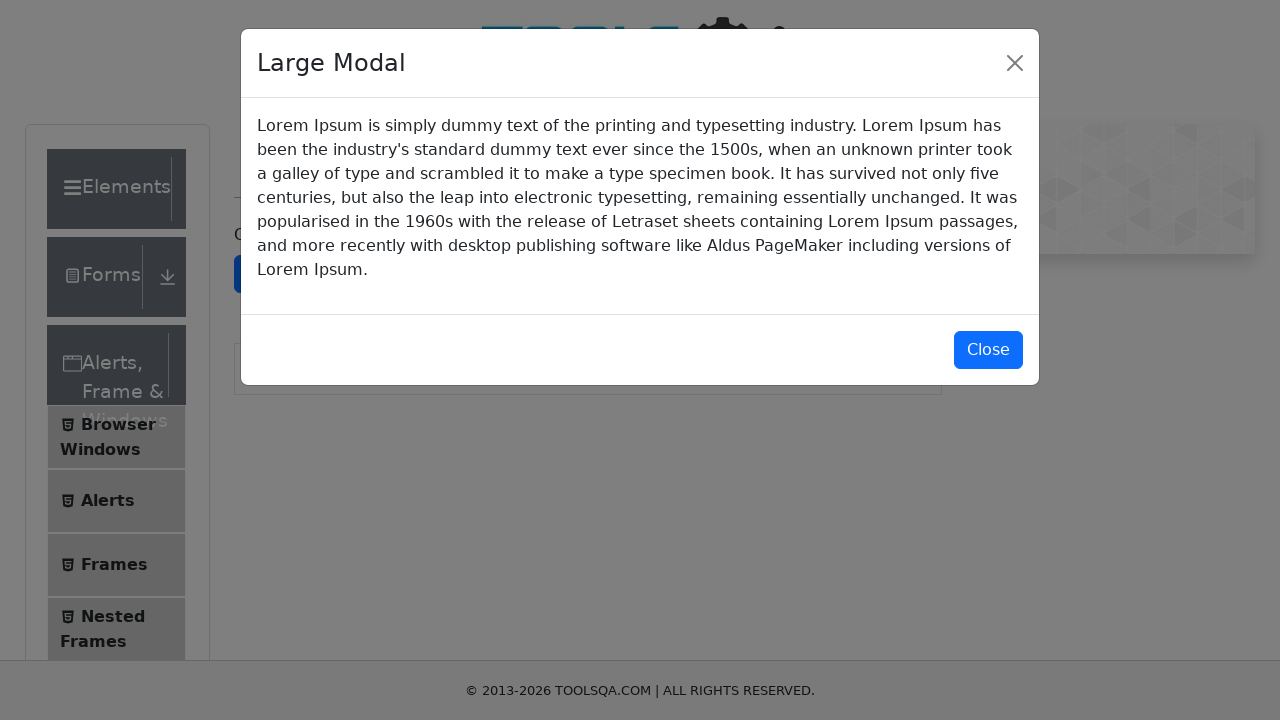

Clicked close button to close large modal at (988, 350) on #closeLargeModal
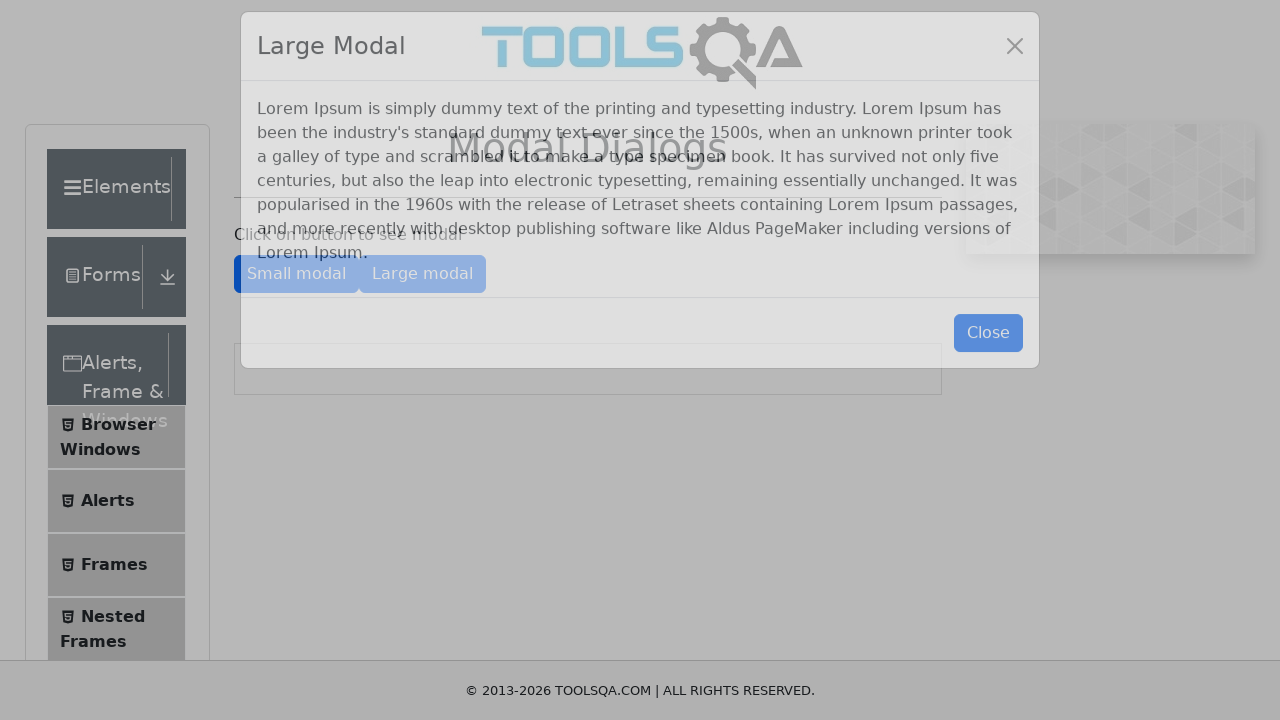

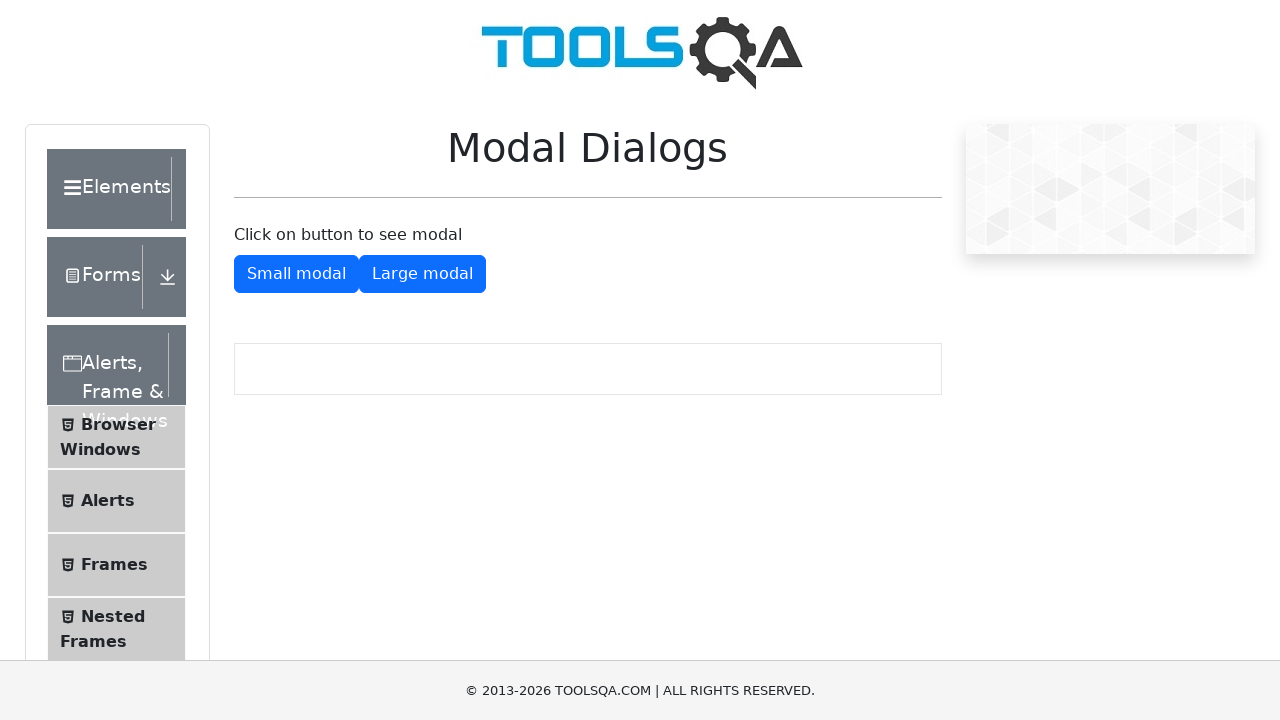